Tests handling of a simple JavaScript alert by clicking the button and accepting the alert

Starting URL: https://the-internet.herokuapp.com/javascript_alerts

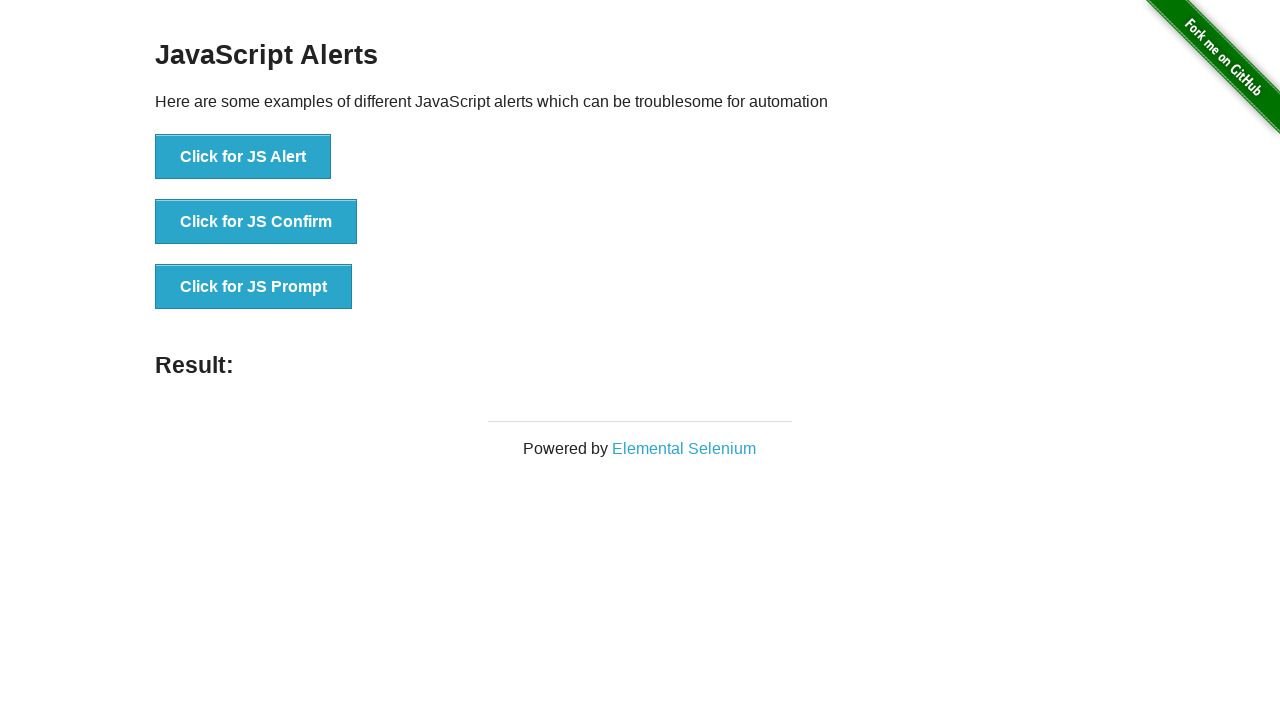

Clicked button to trigger JavaScript alert at (243, 157) on xpath=//button[normalize-space()='Click for JS Alert']
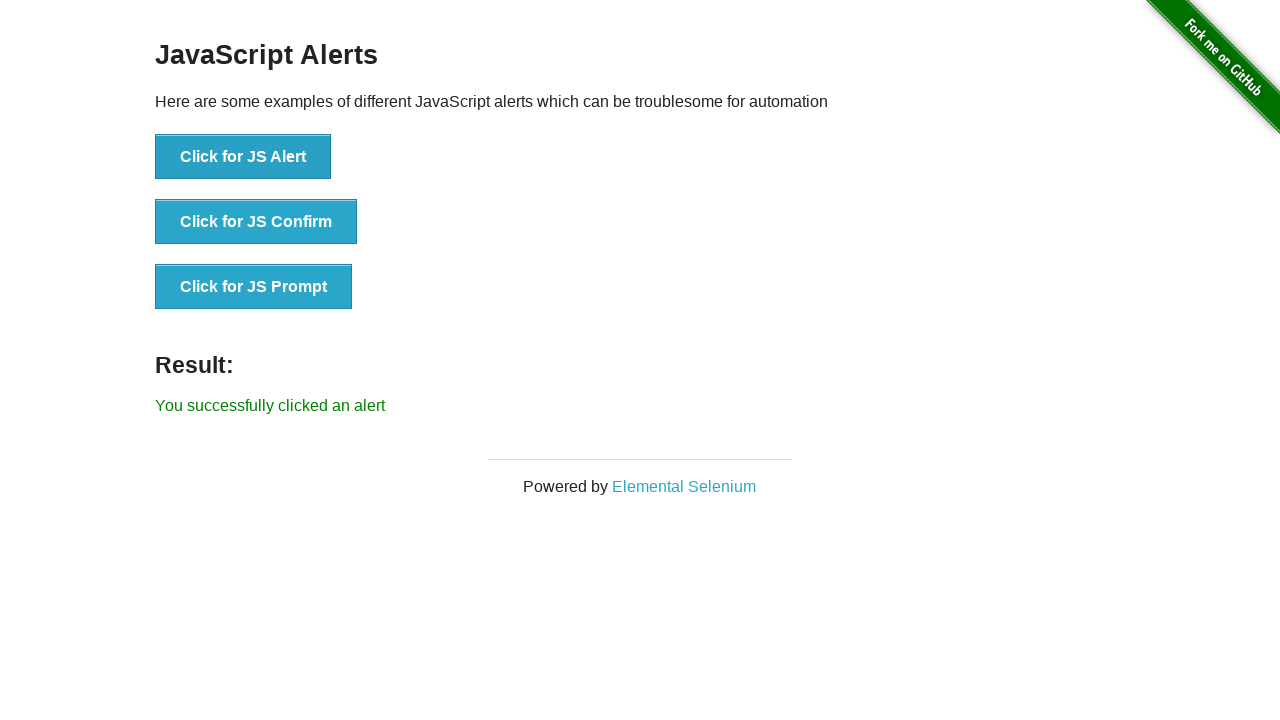

Set up dialog handler to accept alert
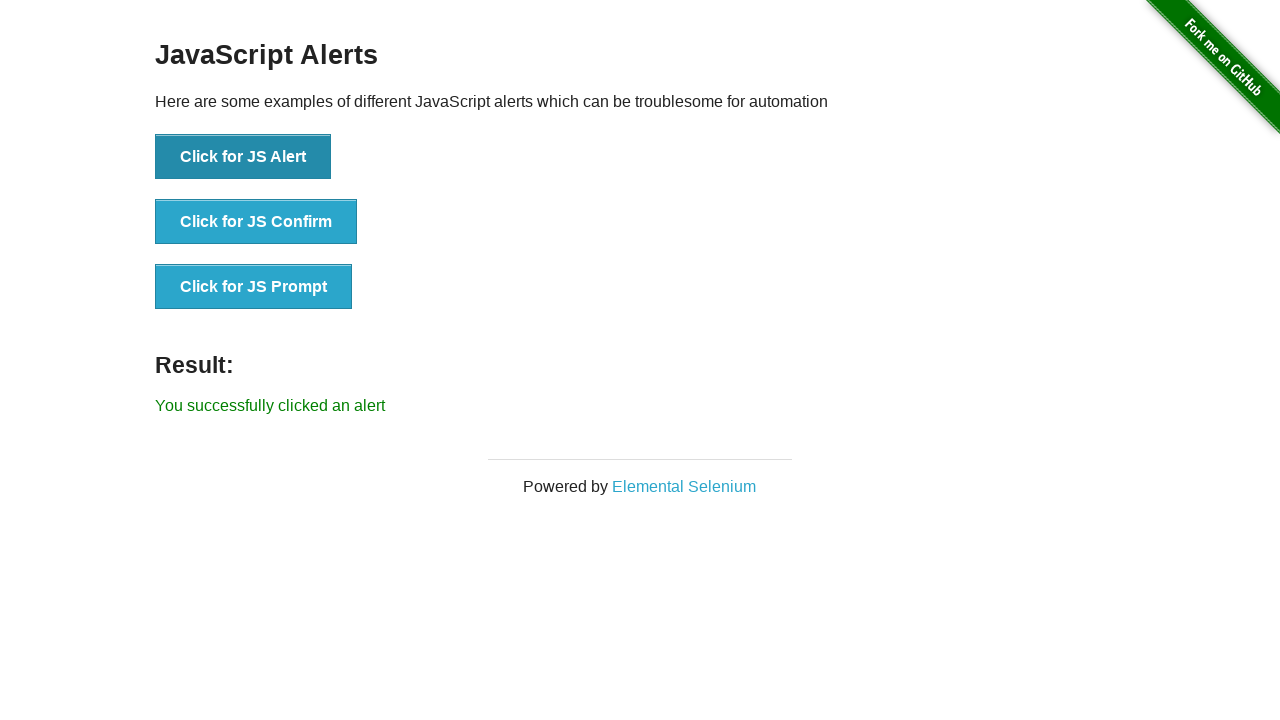

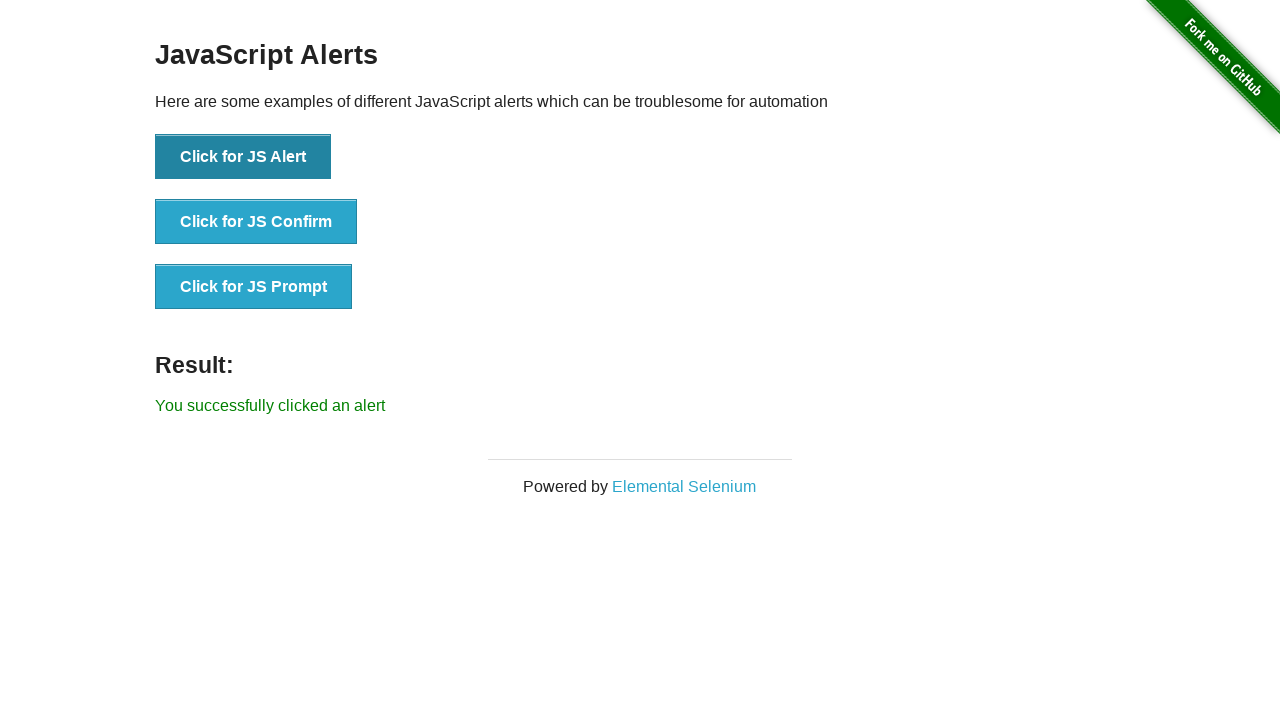